Tests that the complete-all checkbox updates correctly when individual items are completed or cleared

Starting URL: https://demo.playwright.dev/todomvc

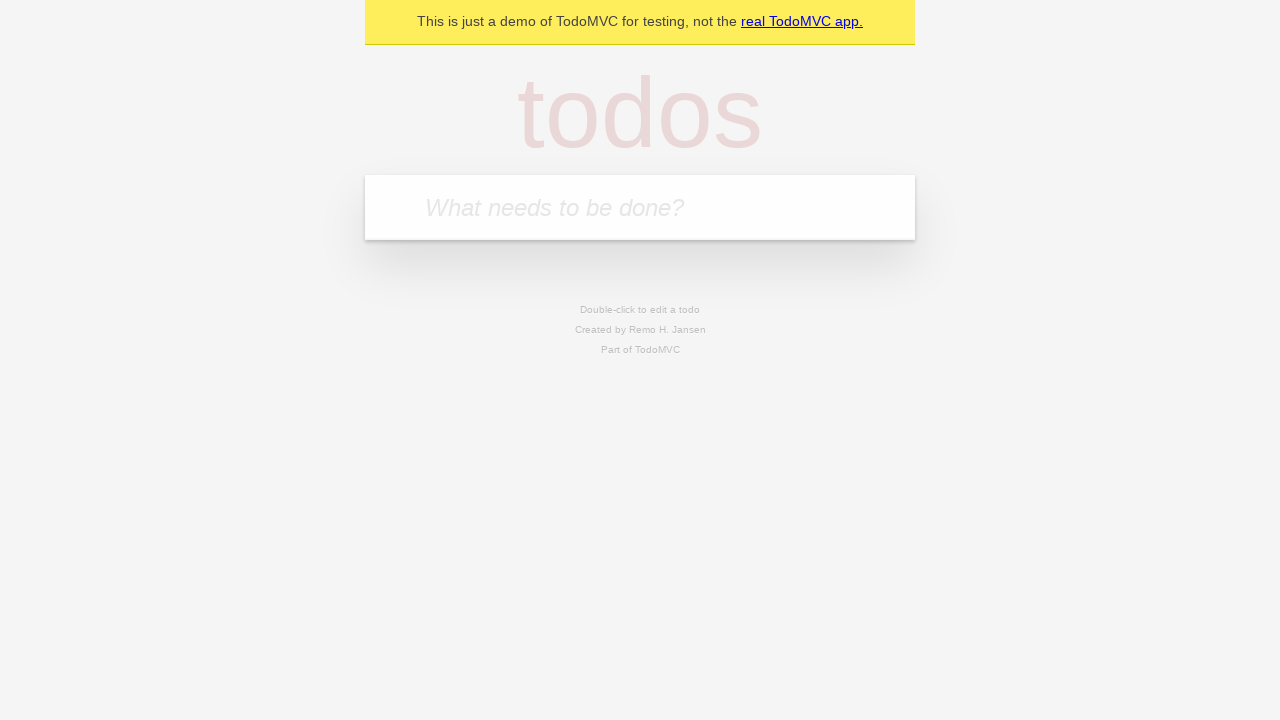

Filled todo input with 'buy some cheese' on internal:attr=[placeholder="What needs to be done?"i]
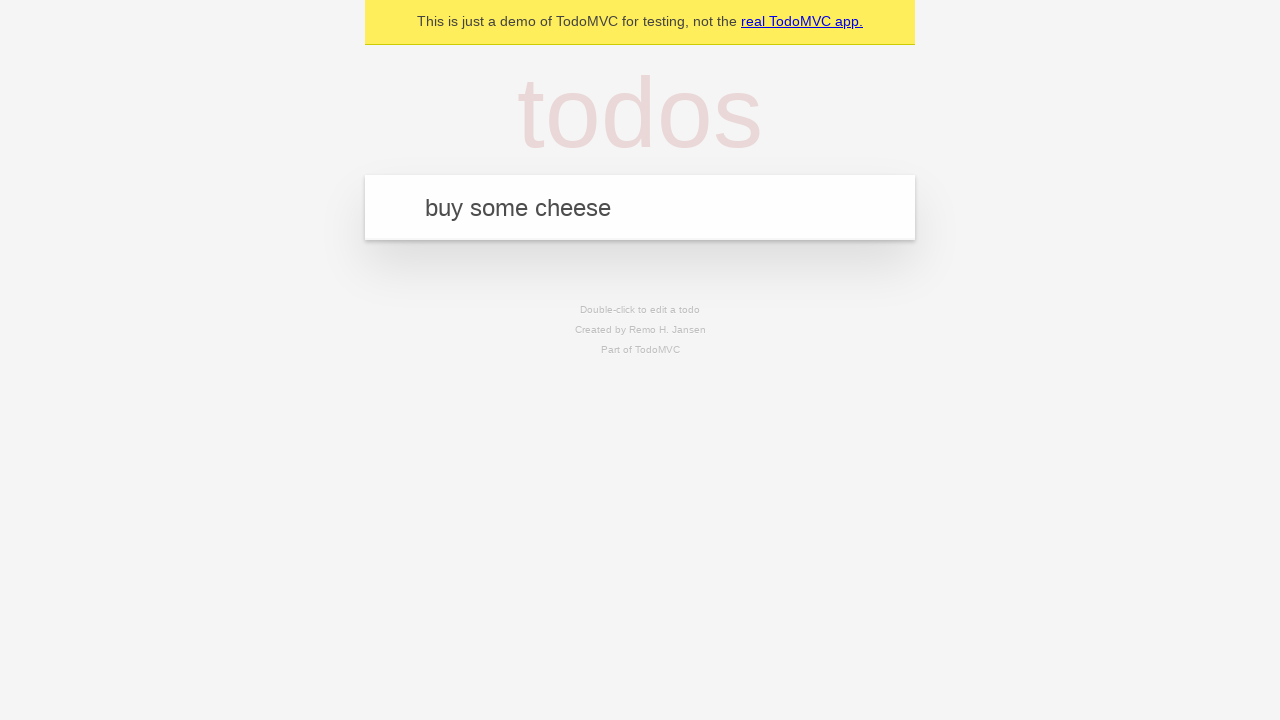

Pressed Enter to add first todo item on internal:attr=[placeholder="What needs to be done?"i]
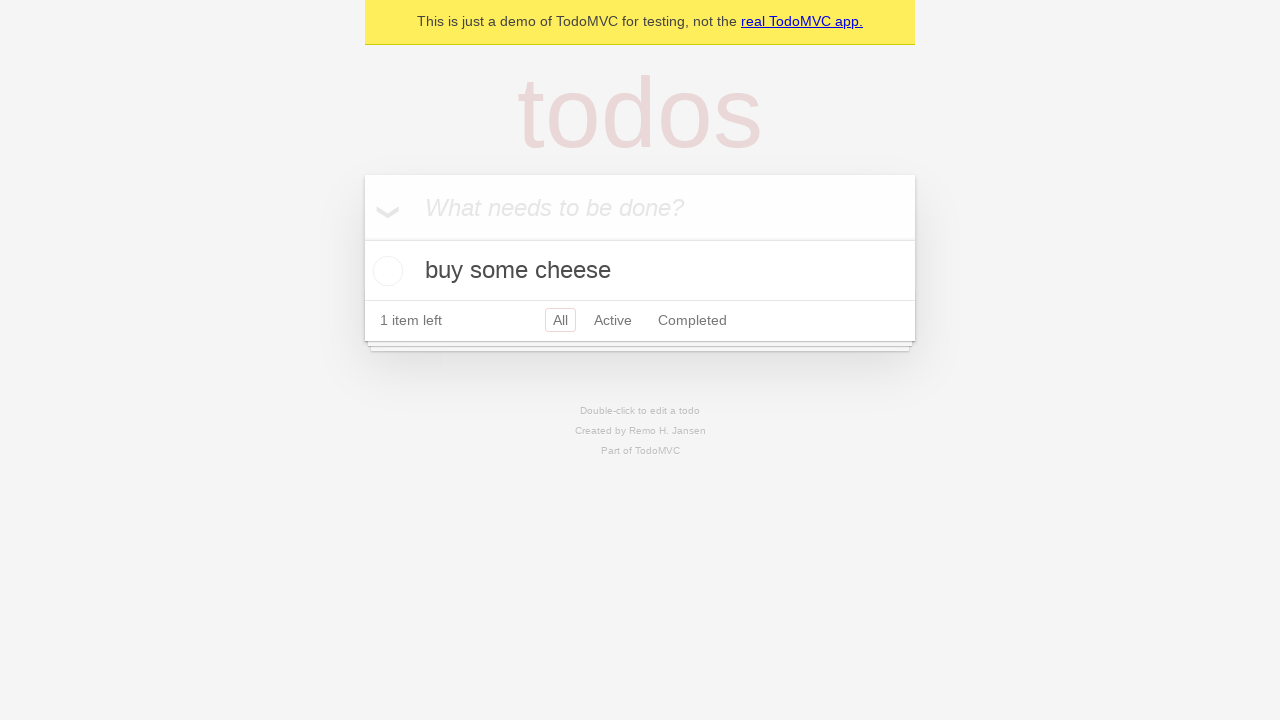

Filled todo input with 'feed the cat' on internal:attr=[placeholder="What needs to be done?"i]
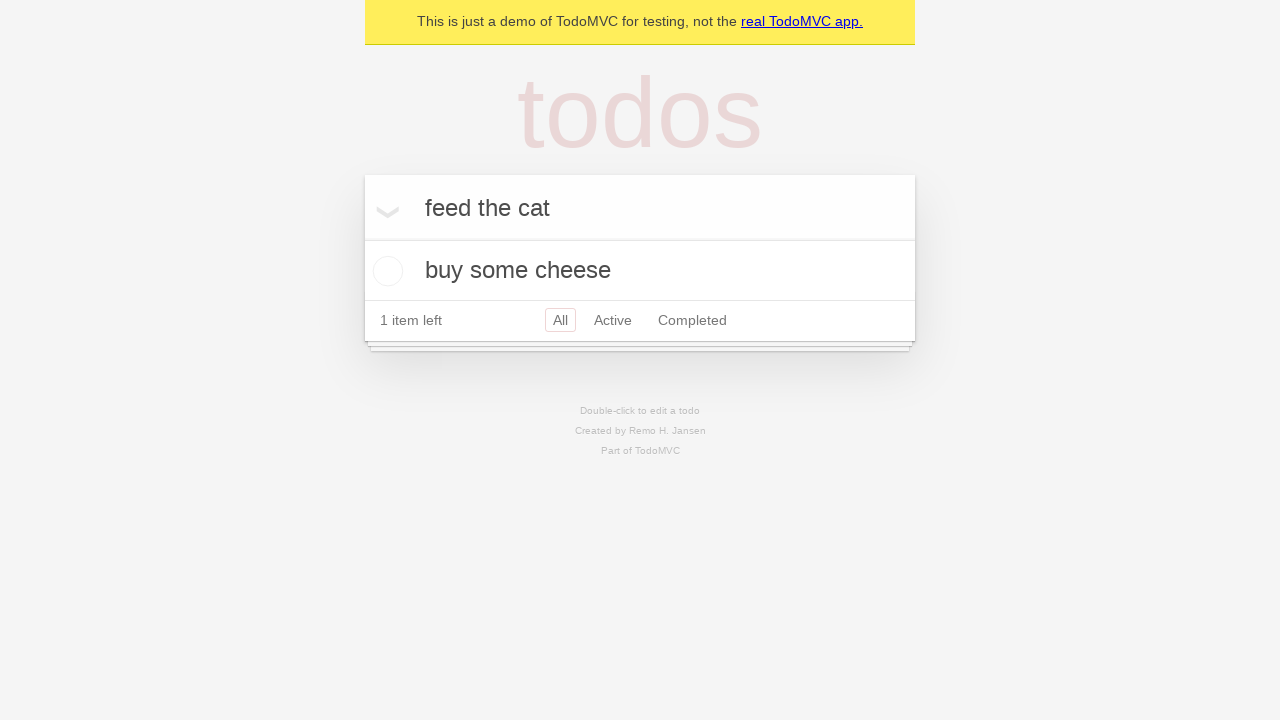

Pressed Enter to add second todo item on internal:attr=[placeholder="What needs to be done?"i]
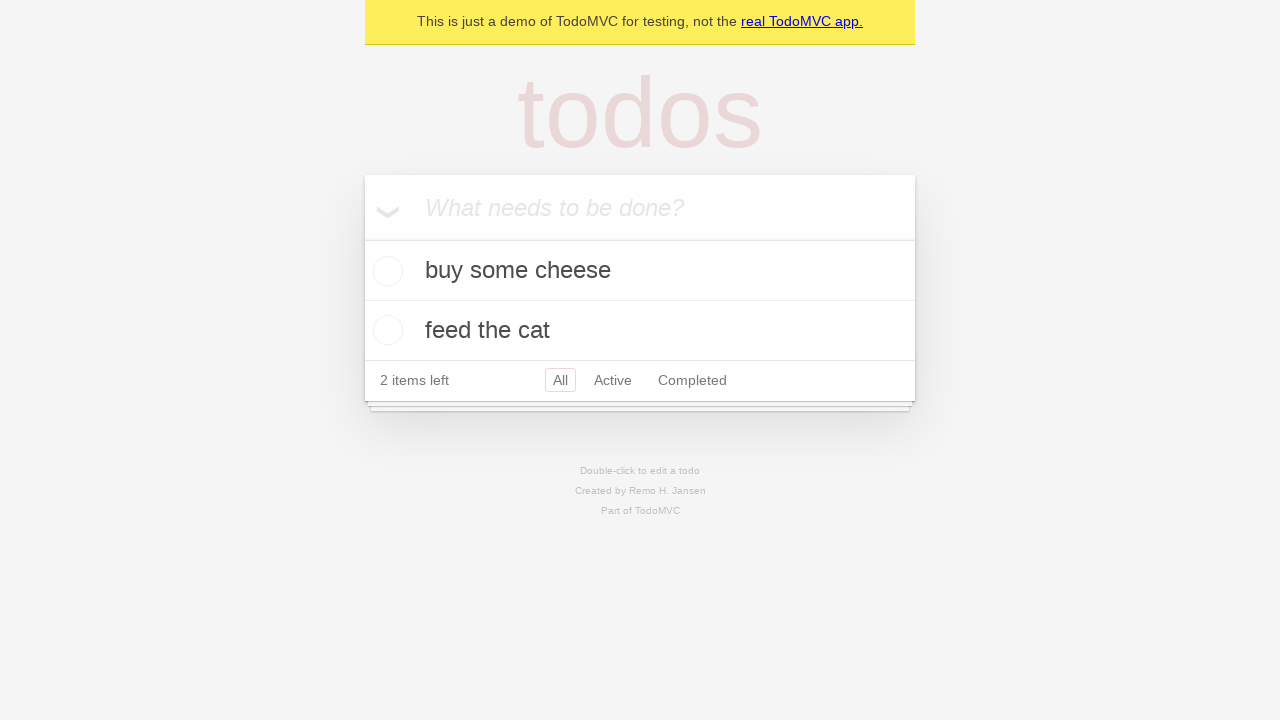

Filled todo input with 'book a doctors appointment' on internal:attr=[placeholder="What needs to be done?"i]
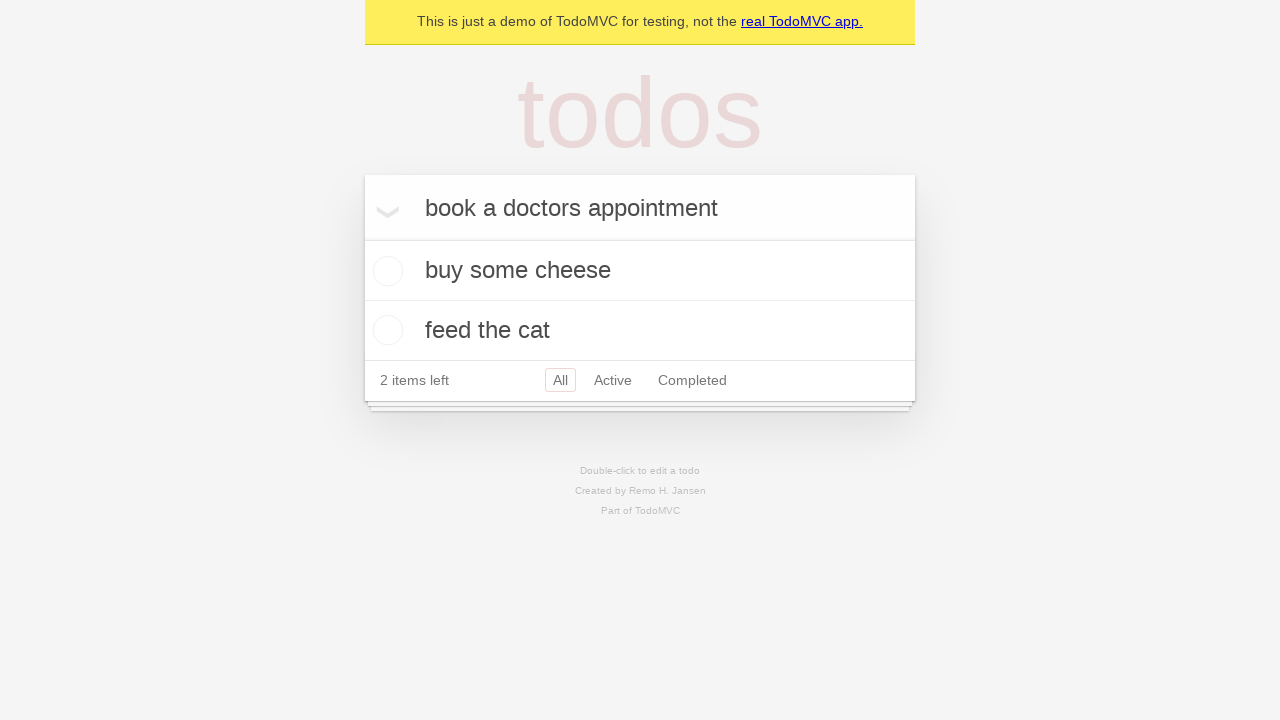

Pressed Enter to add third todo item on internal:attr=[placeholder="What needs to be done?"i]
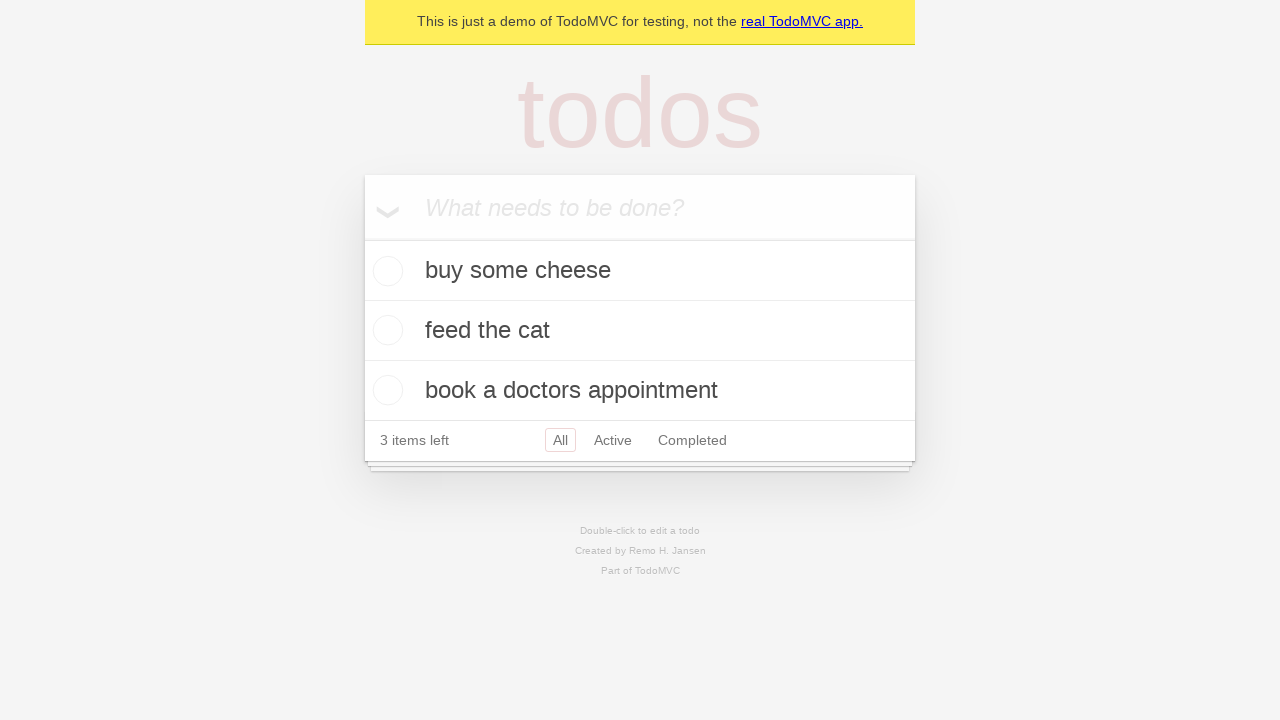

Checked the 'Mark all as complete' checkbox to complete all items at (362, 238) on internal:label="Mark all as complete"i
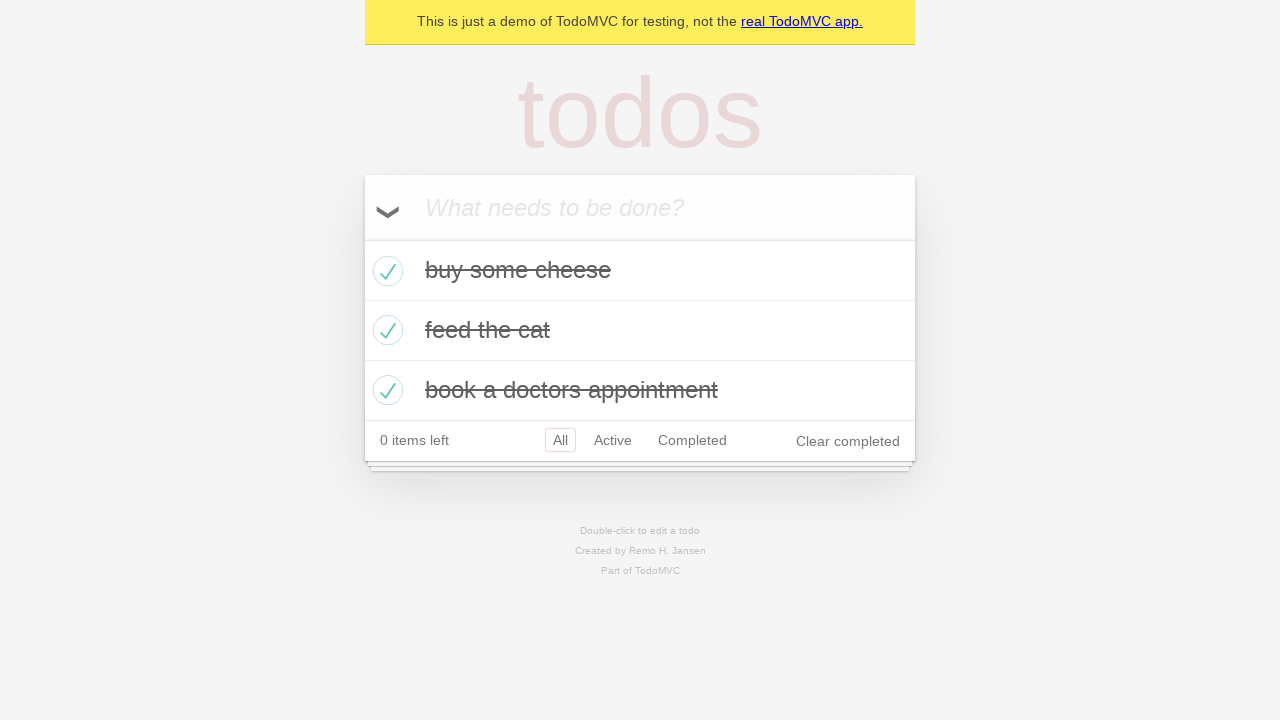

Unchecked the first todo item at (385, 271) on .todo-list li >> nth=0 >> .toggle
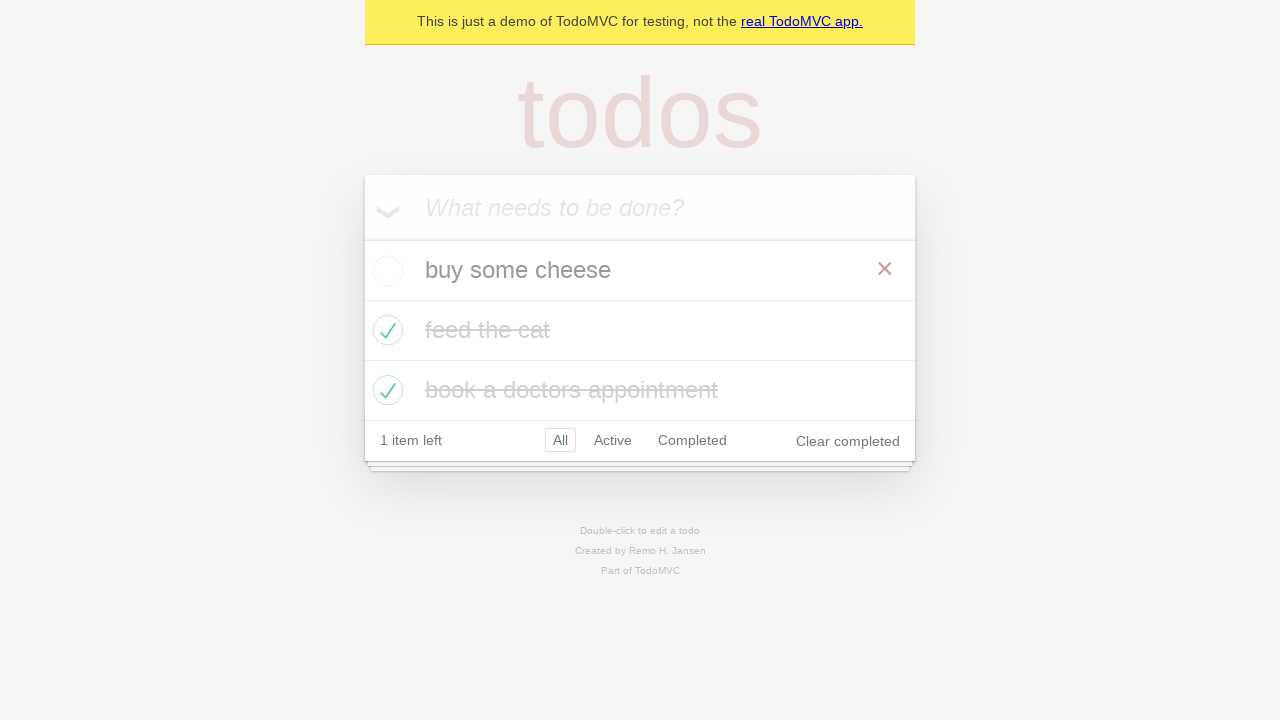

Checked the first todo item again at (385, 271) on .todo-list li >> nth=0 >> .toggle
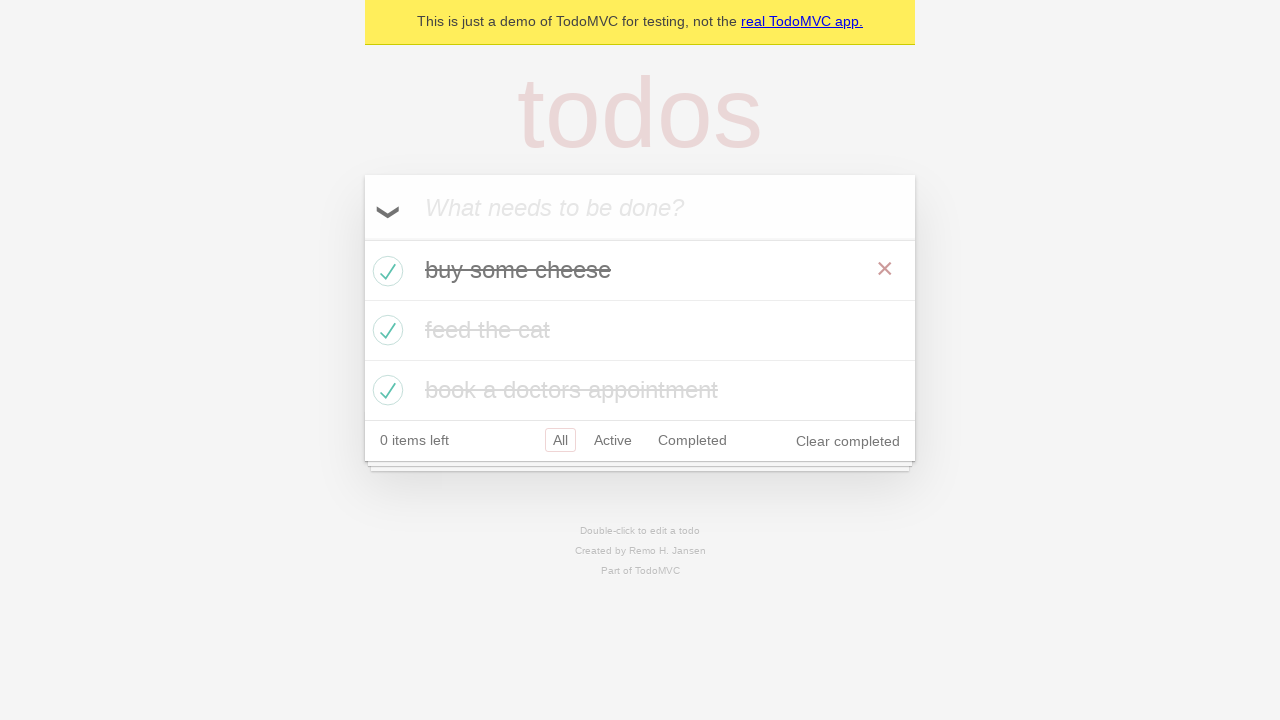

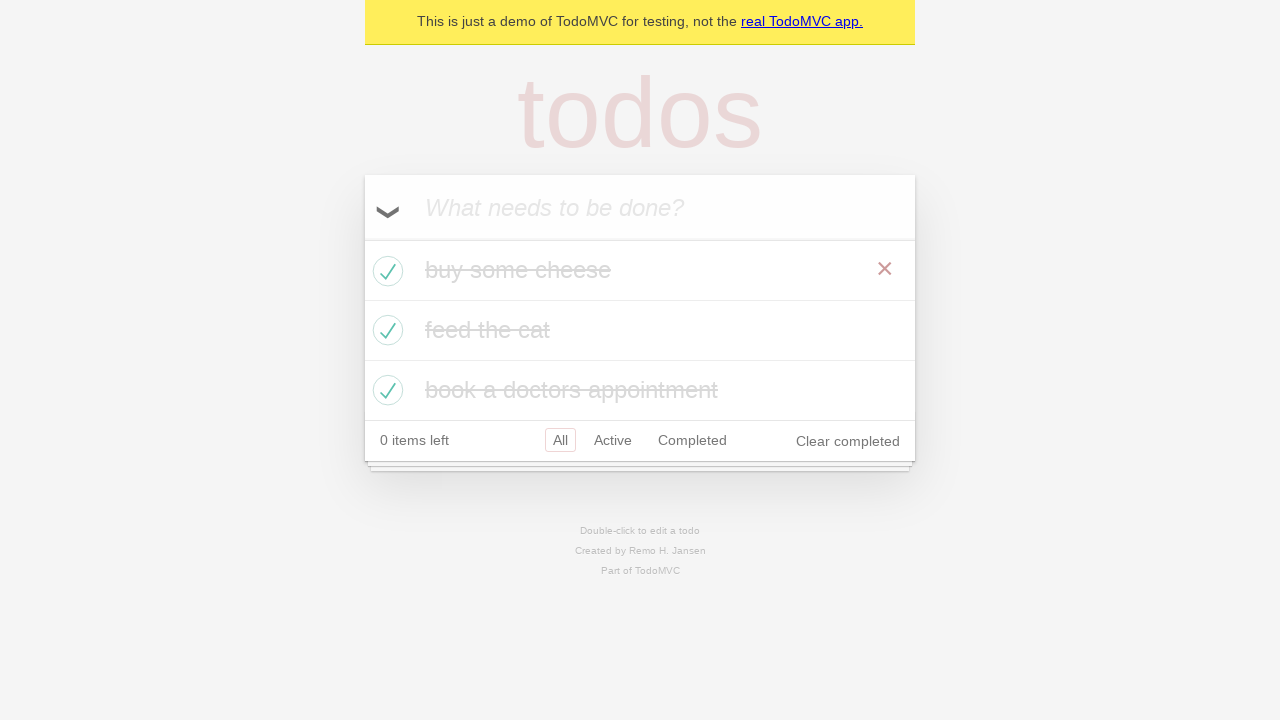